Tests enabling editing inputs by double-clicking a todo, verifying checkbox and delete button are hidden and input is focused

Starting URL: https://todomvc.com/examples/typescript-angular/#/

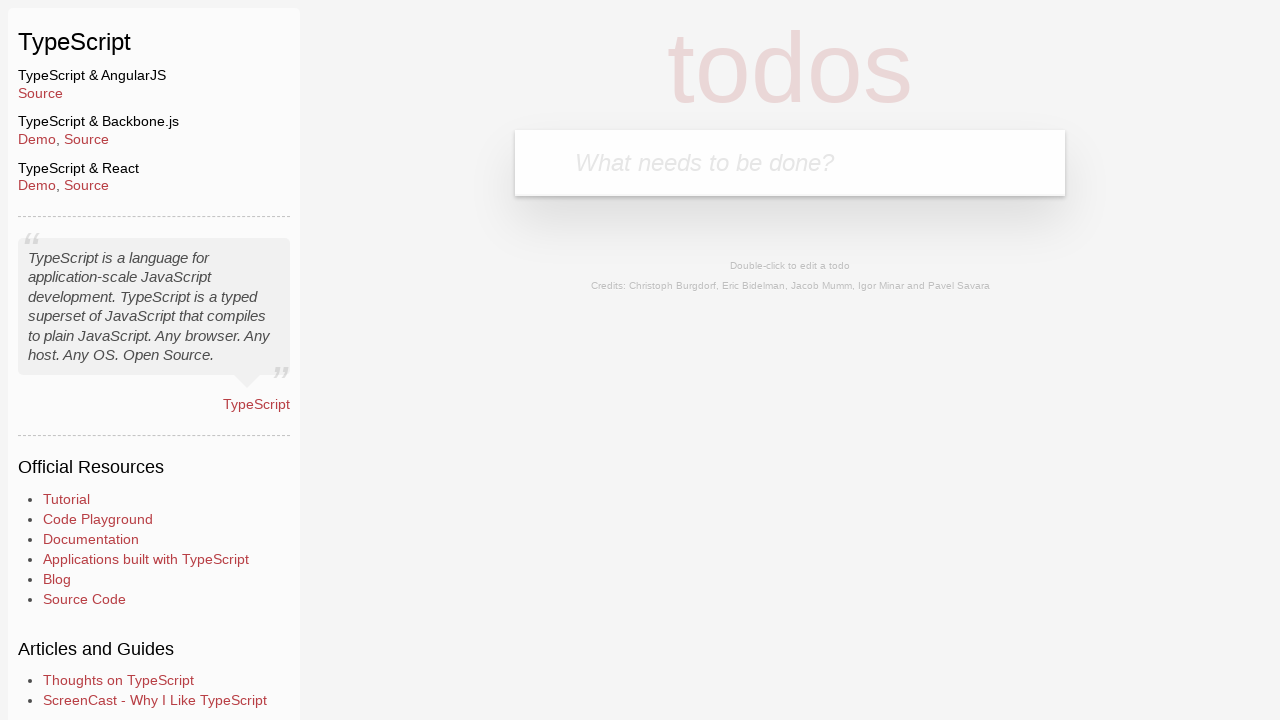

Filled new todo input field with 'Lorem' on .new-todo
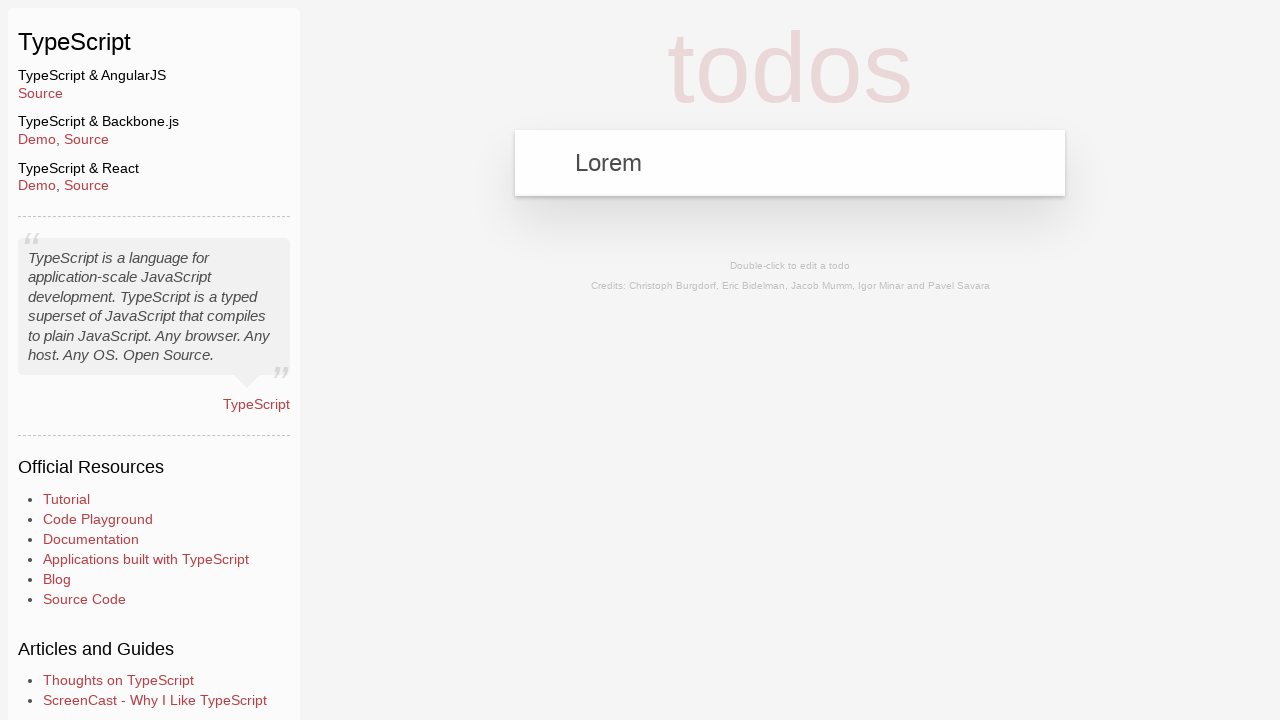

Pressed Enter to create new todo 'Lorem' on .new-todo
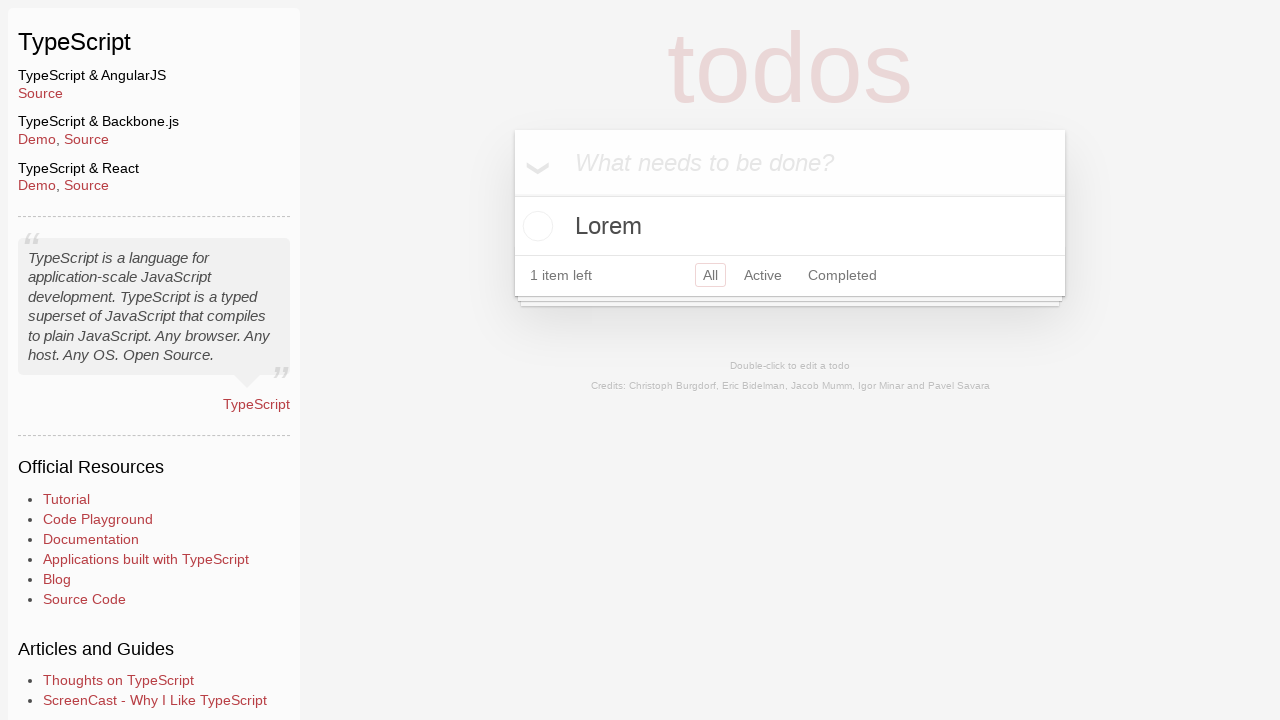

Double-clicked 'Lorem' todo to enter edit mode at (790, 226) on text=Lorem
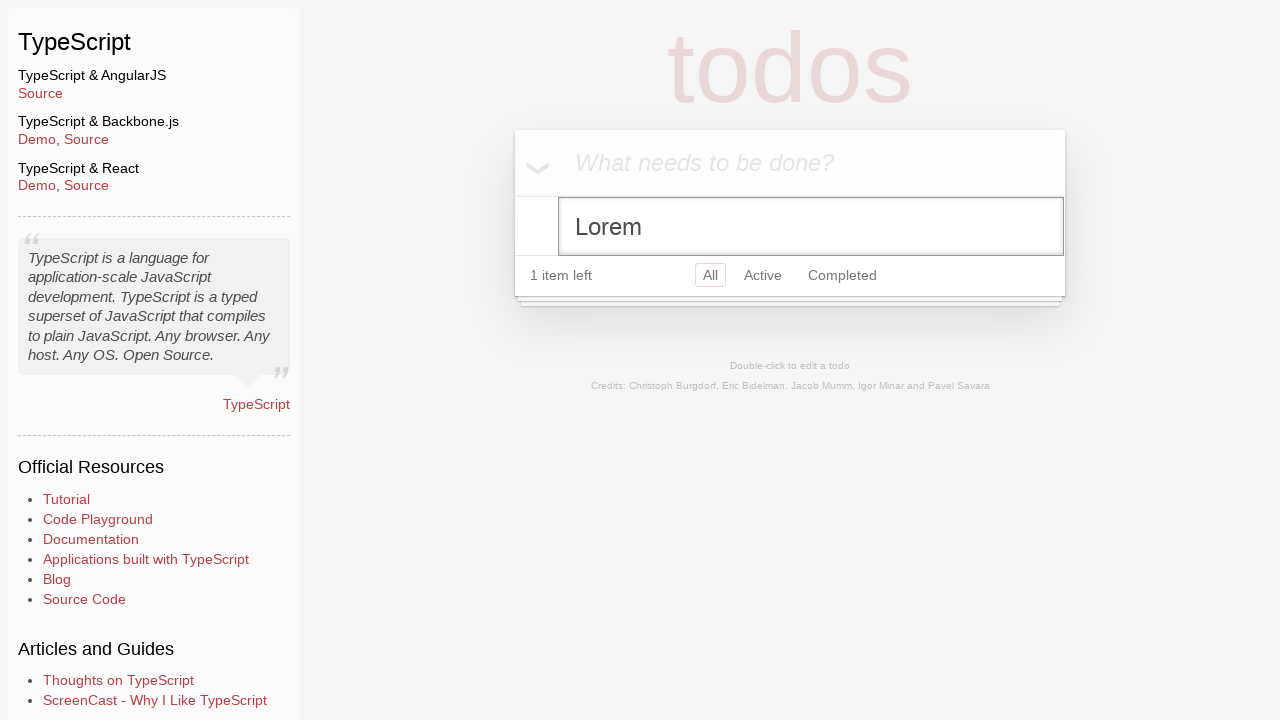

Verified that edit input is focused and todo is in editing mode
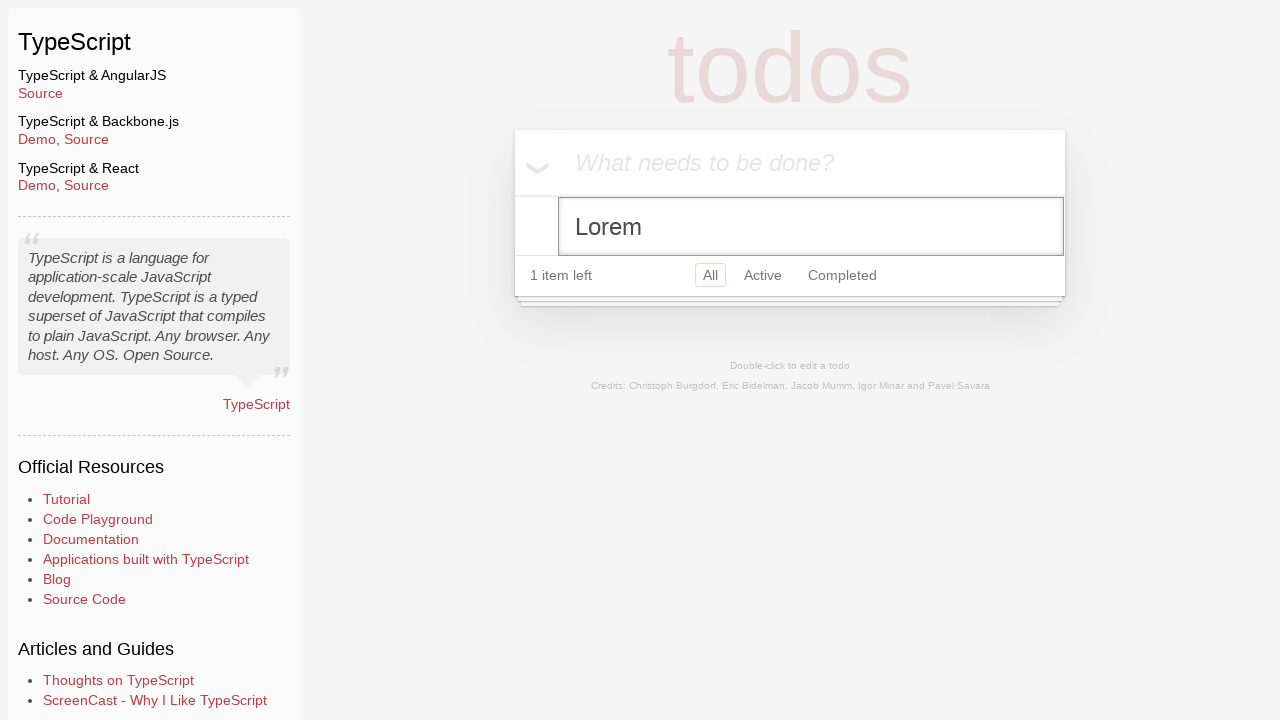

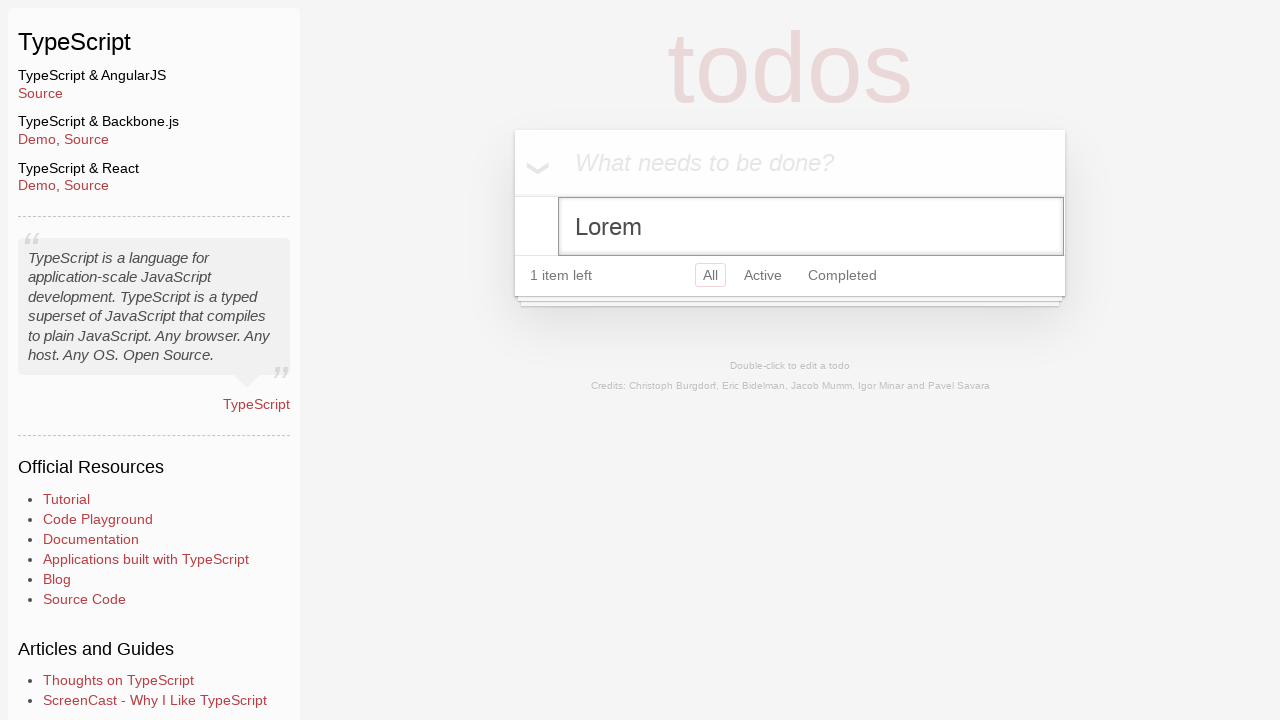